Tests JavaScript prompt dialog functionality by clicking a button to trigger a prompt, entering text into the prompt, and accepting it.

Starting URL: https://the-internet.herokuapp.com/javascript_alerts

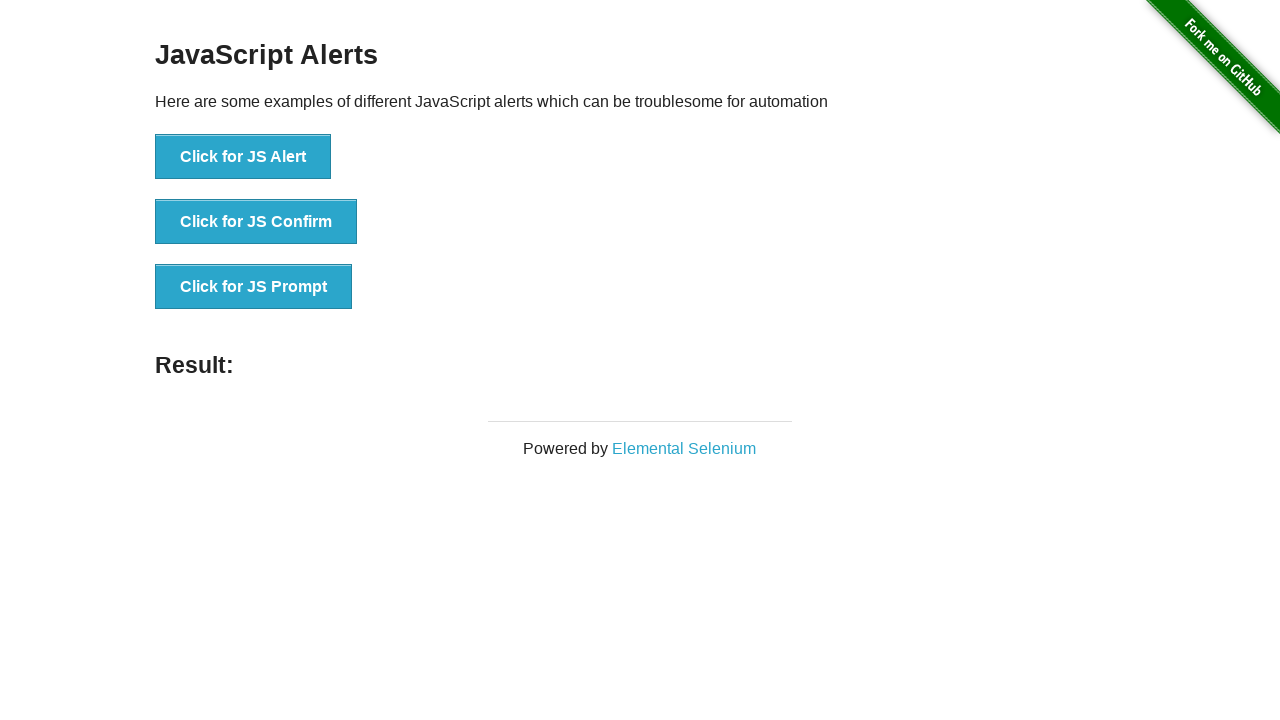

Clicked the 'Click for JS Prompt' button to trigger JavaScript prompt dialog at (254, 287) on xpath=//button[normalize-space()='Click for JS Prompt']
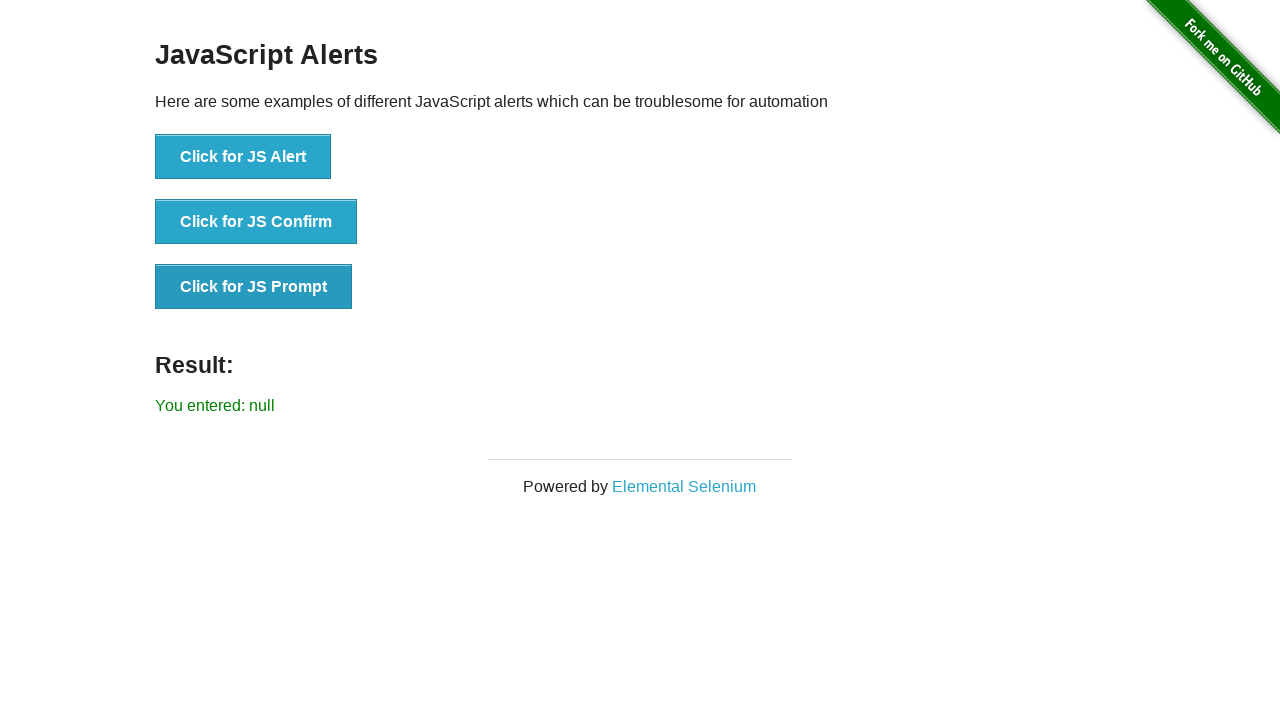

Set up dialog event handler to accept prompt with text 'Hello'
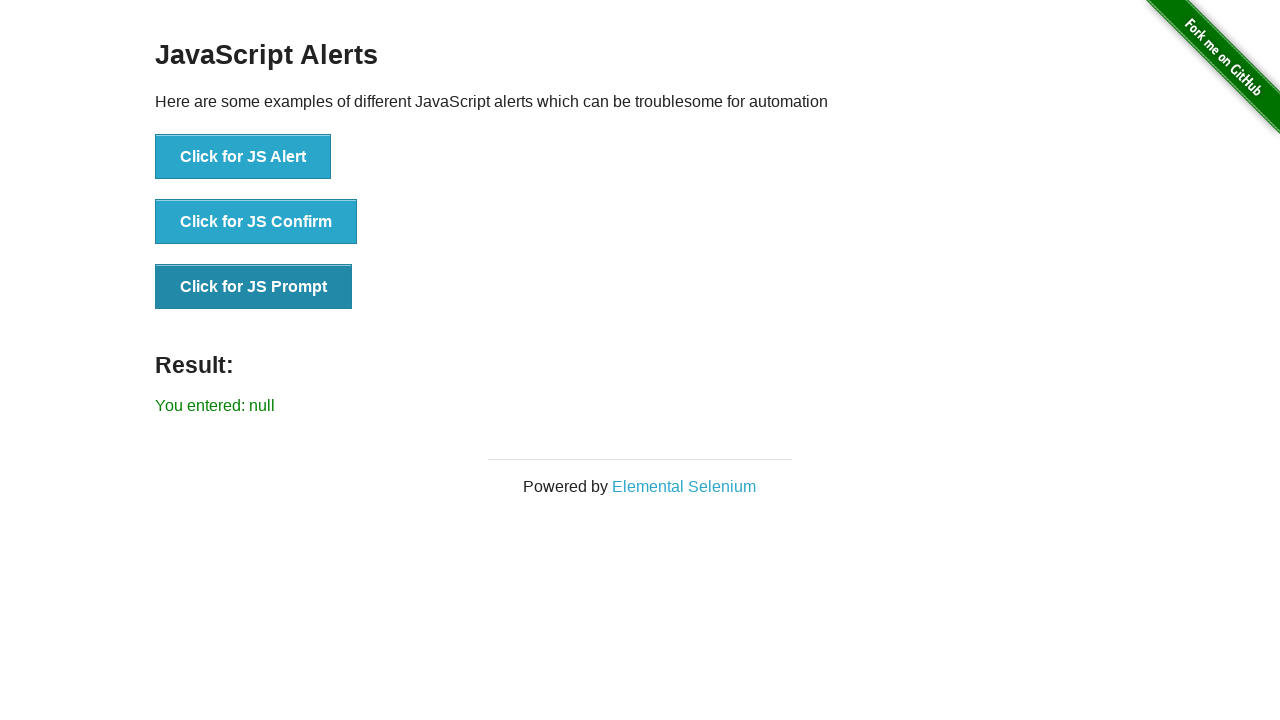

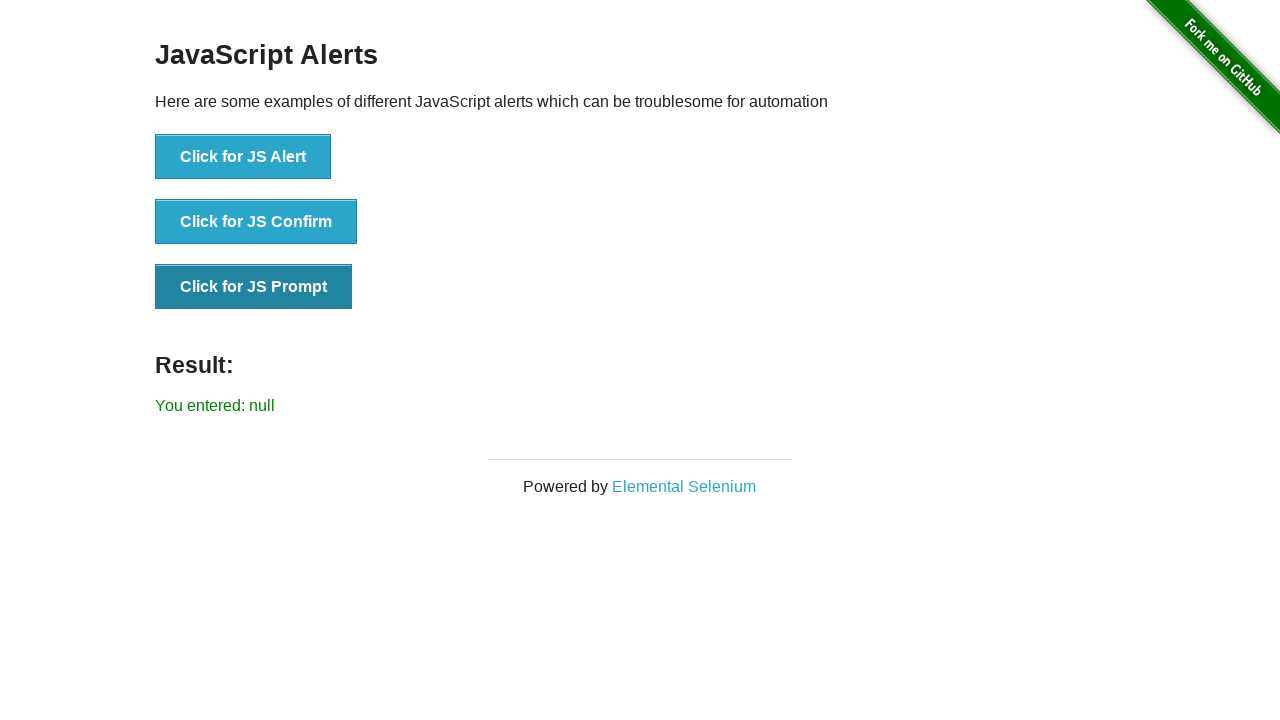